Tests dropdown functionality by selecting options from old-style select menu and multi-select dropdown.

Starting URL: https://demoqa.com/select-menu

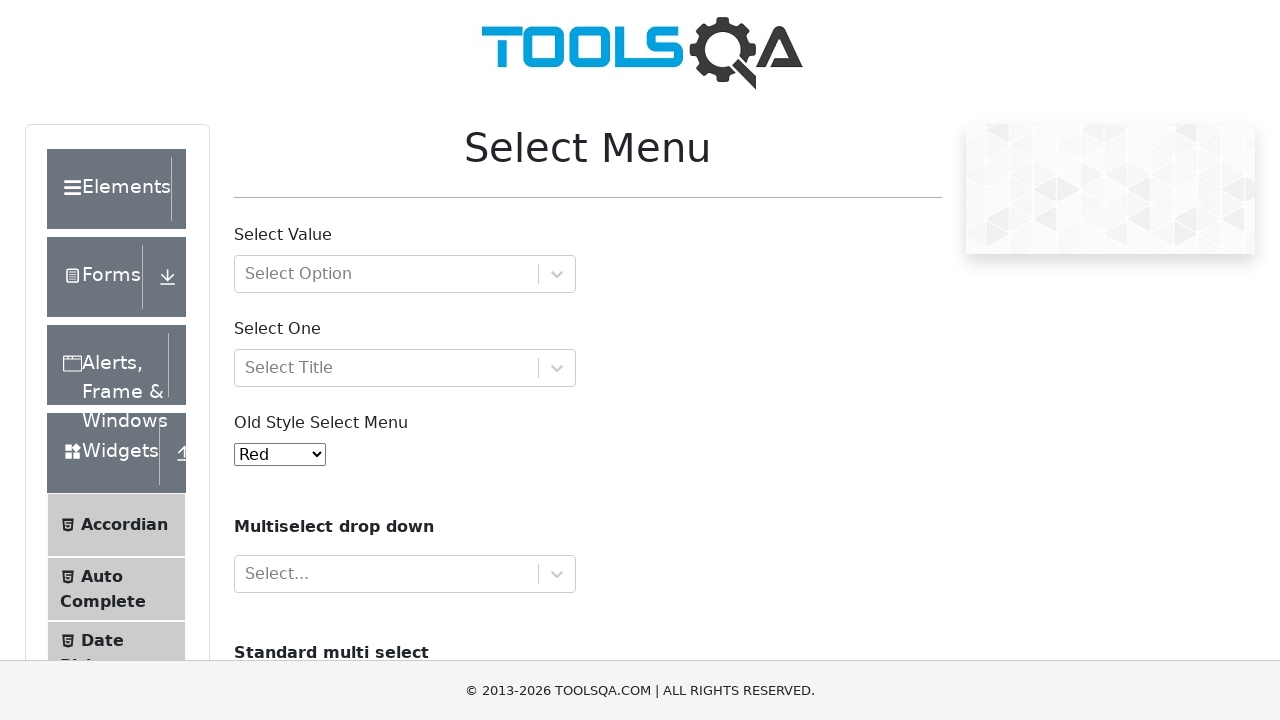

Removed ad iframes from page
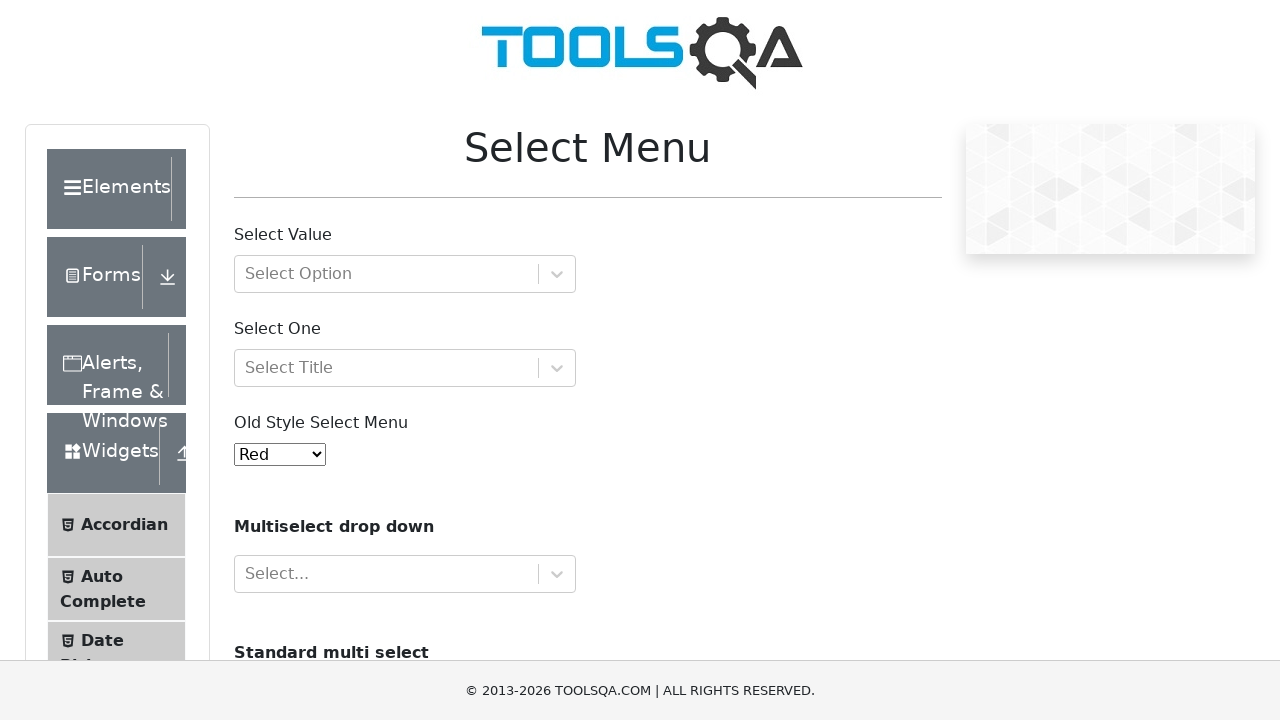

Old select menu loaded
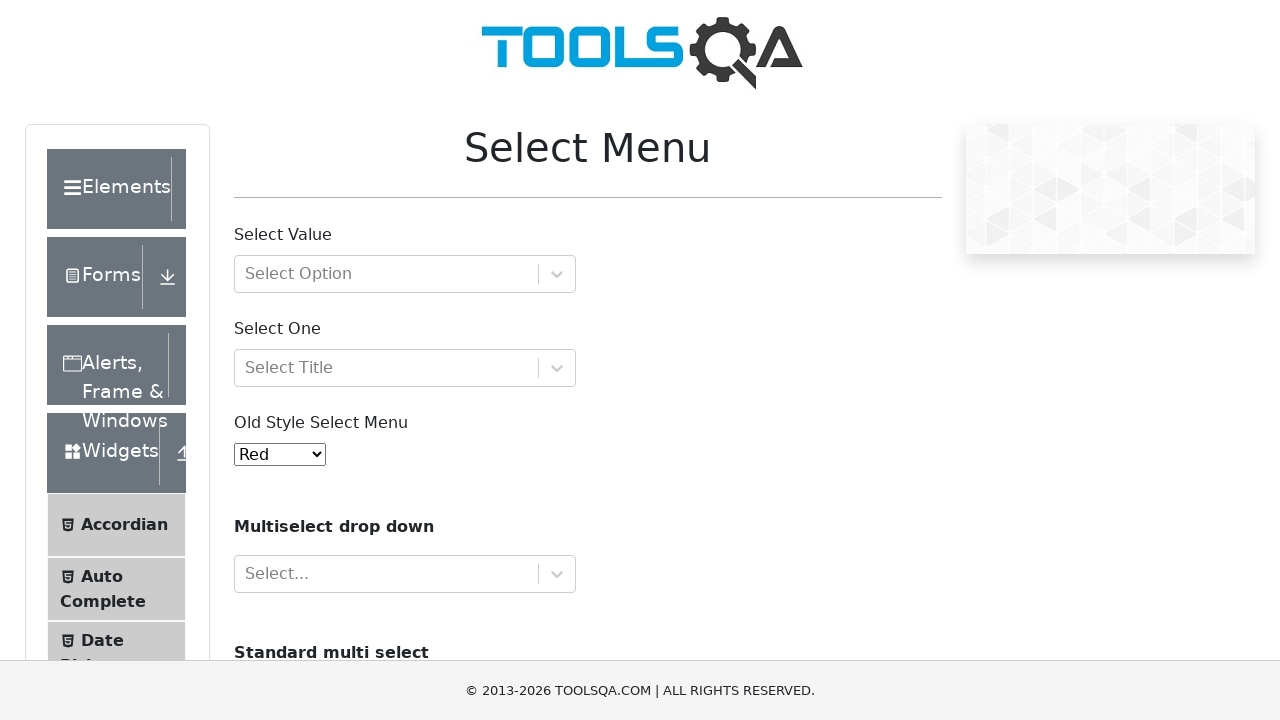

Selected 'Purple' from old-style select menu on #oldSelectMenu
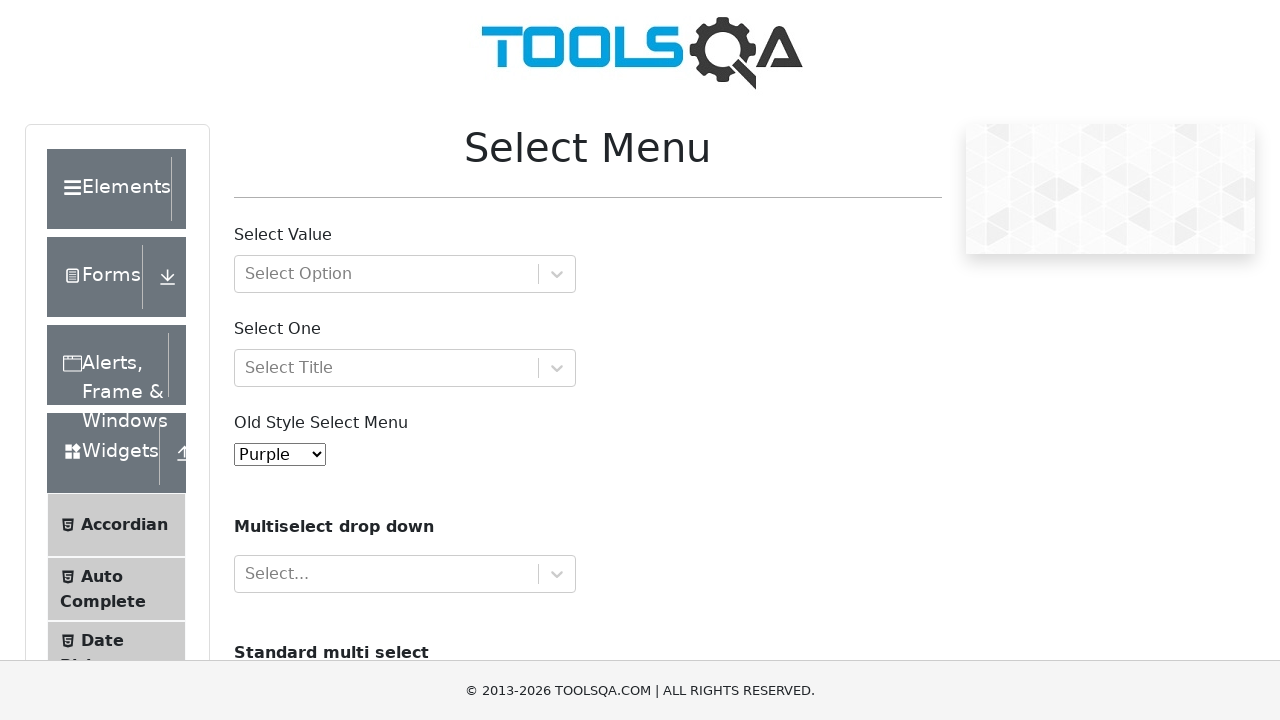

Selected 'Volvo' and 'Audi' from multi-select dropdown on #cars
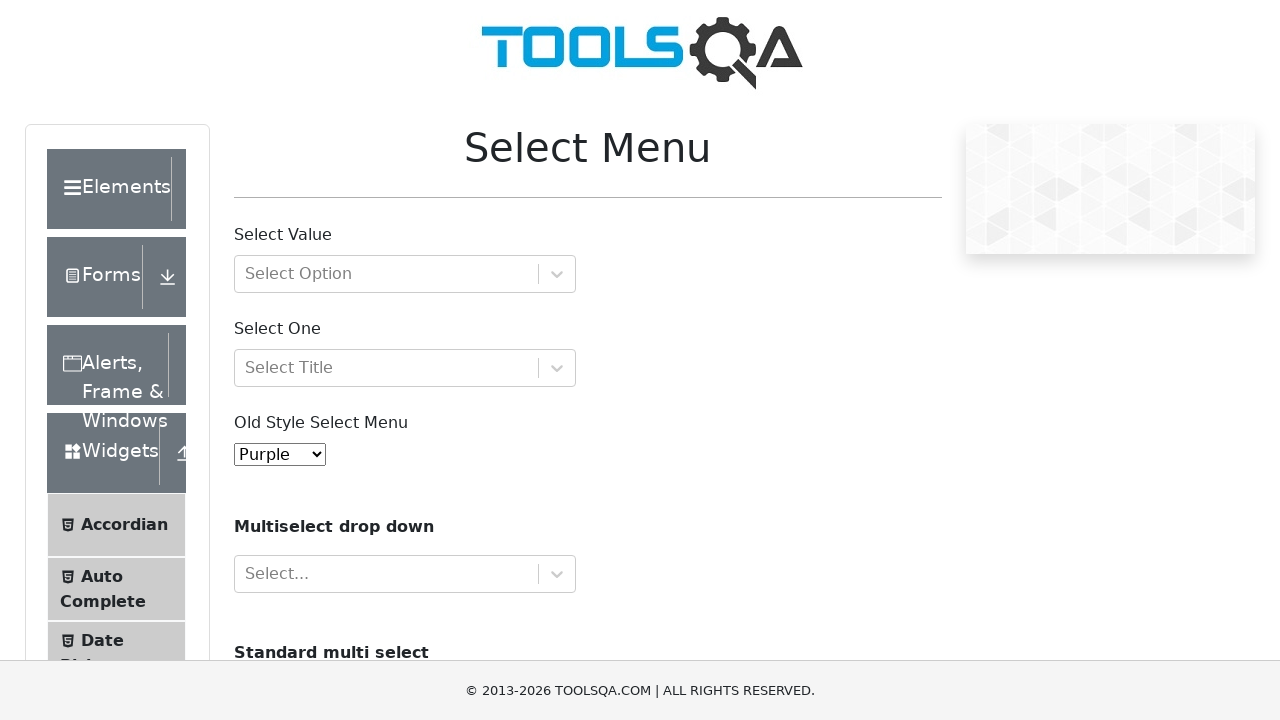

Deselected all options from multi-select dropdown
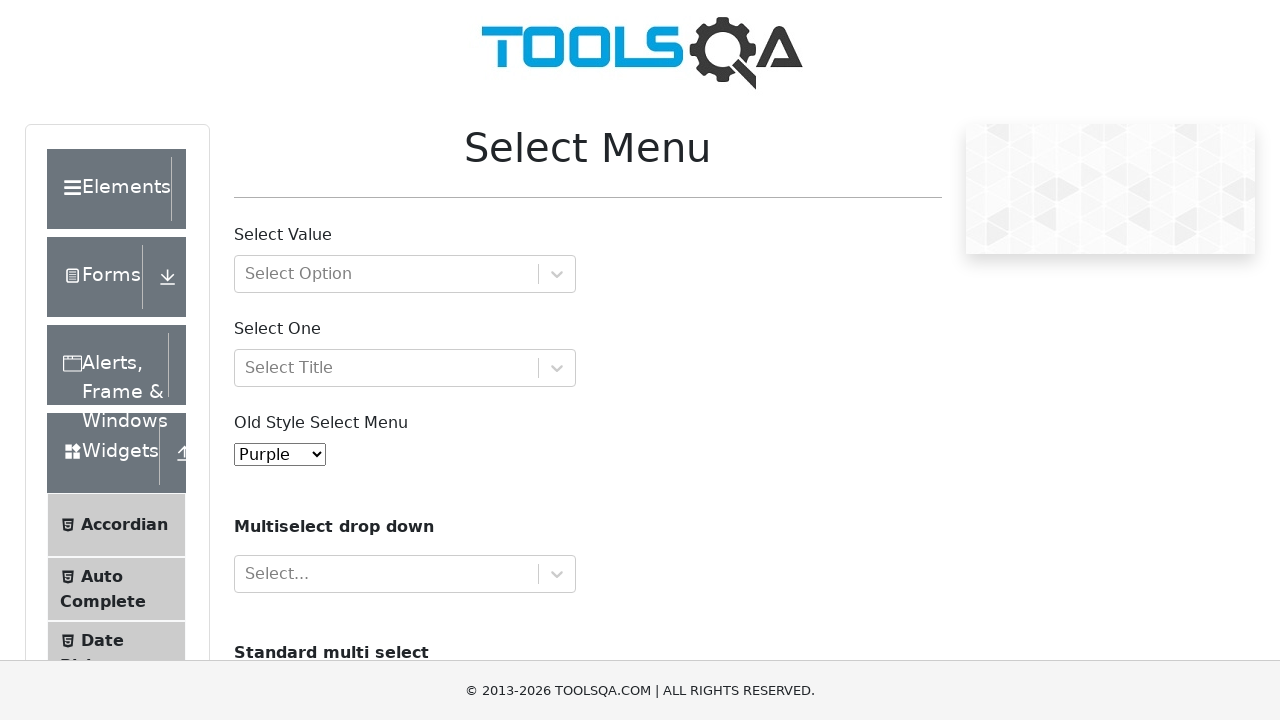

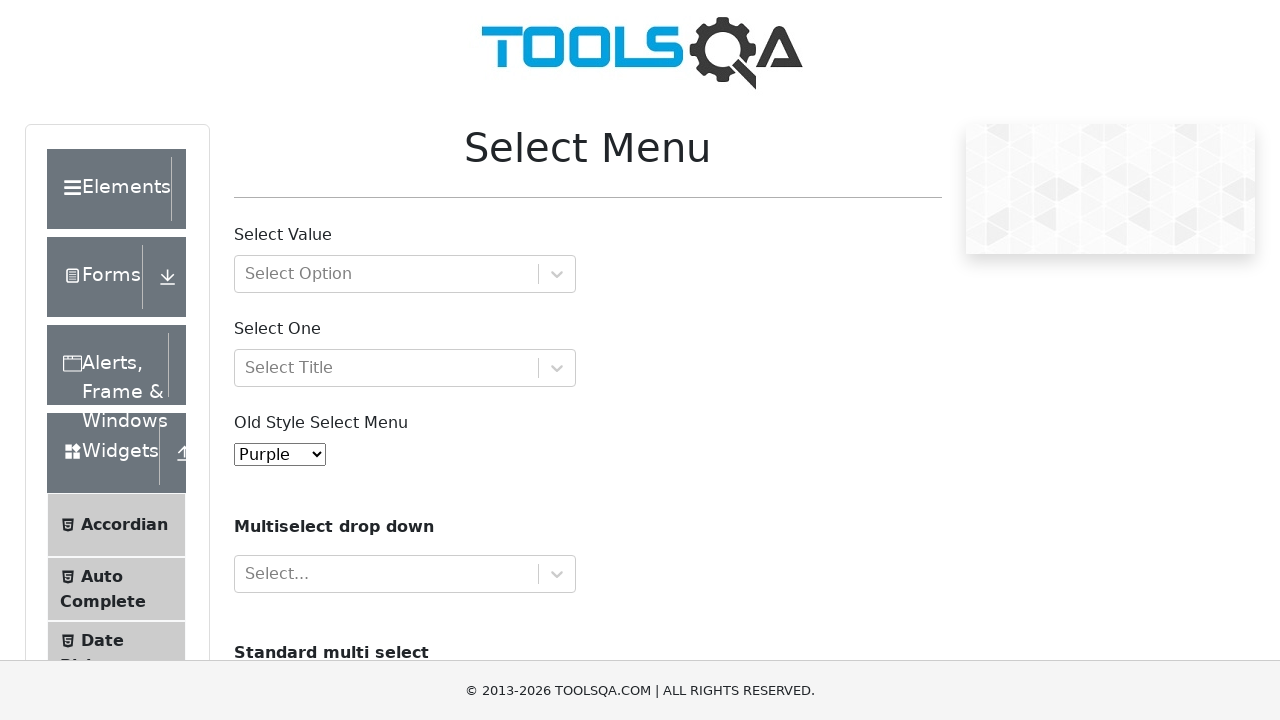